Tests the add/remove elements functionality by navigating to the Add/Remove Elements page, clicking the "Add Element" button multiple times to add elements, then clicking "Delete" buttons to remove some of them.

Starting URL: https://the-internet.herokuapp.com/

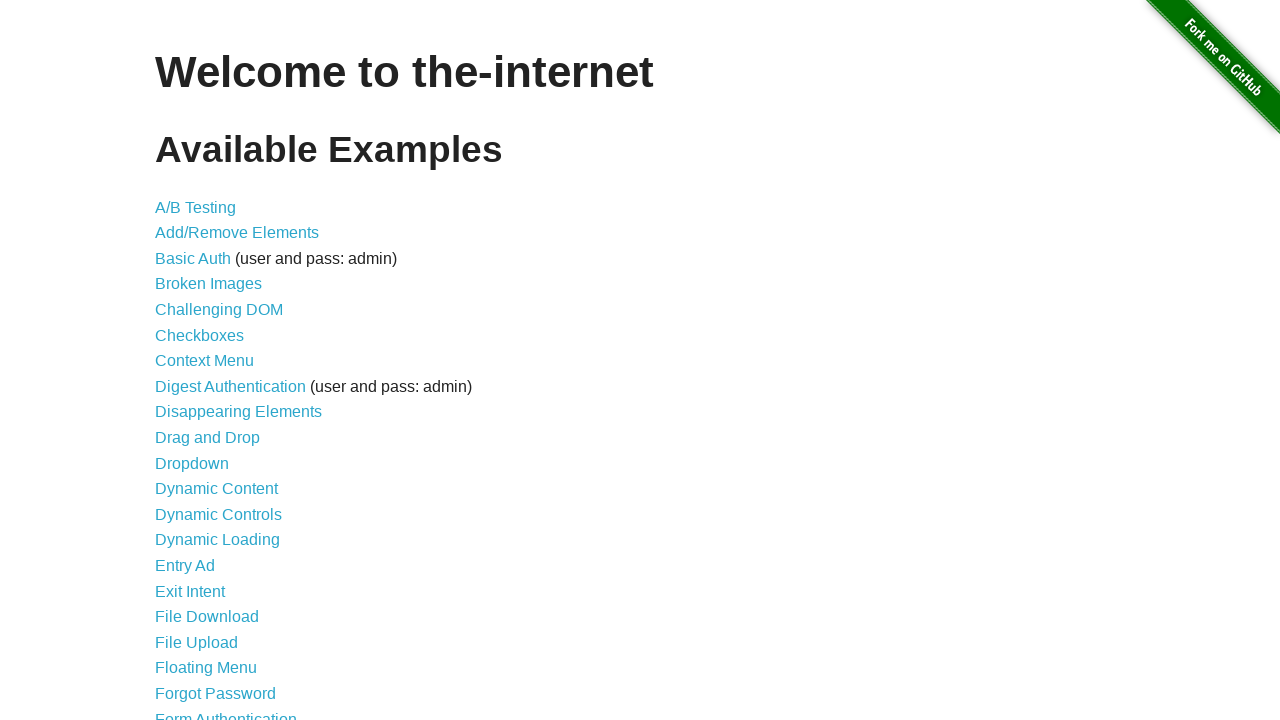

Clicked on Add/Remove Elements link at (237, 233) on text=Add/Remove Elements
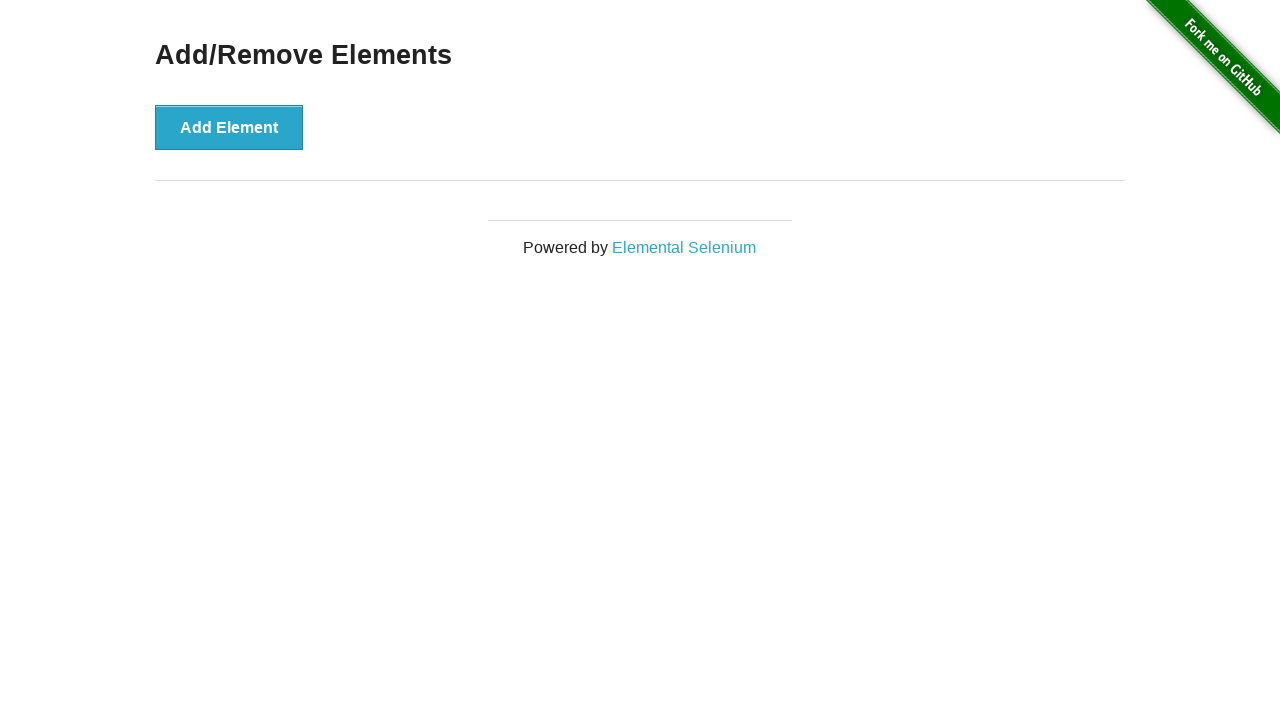

Add Element button loaded
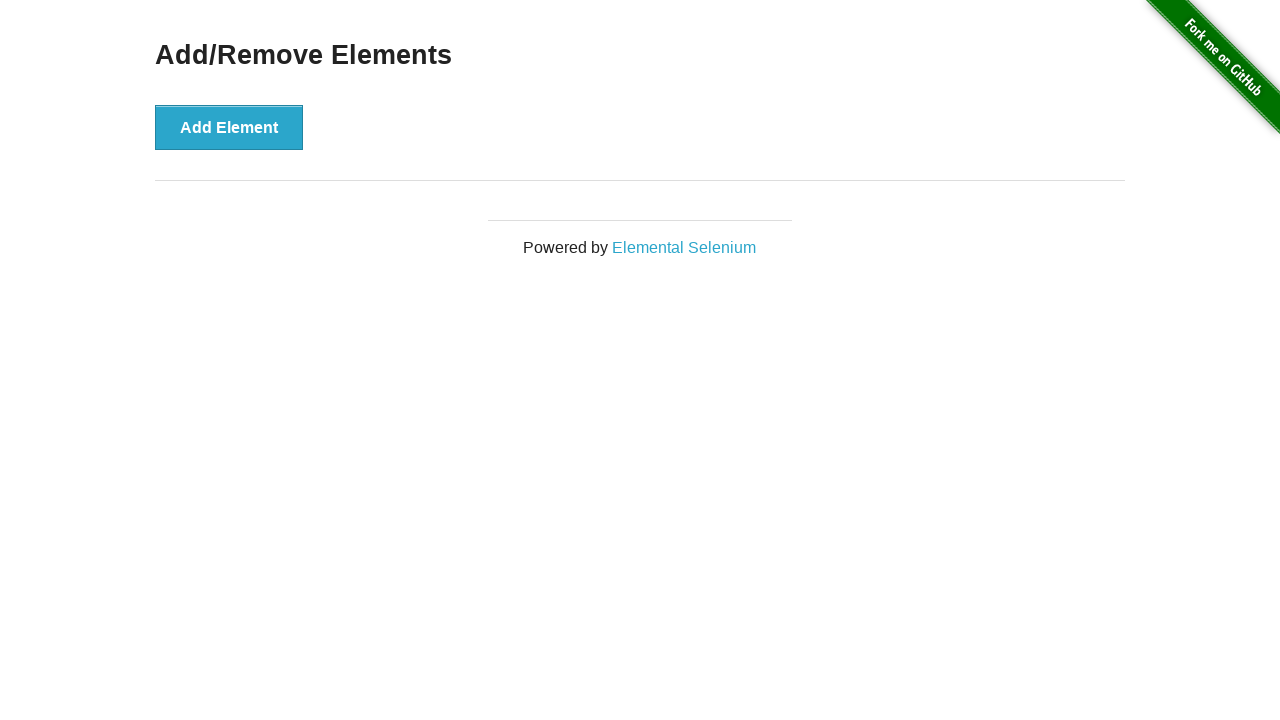

Clicked Add Element button (iteration 1/5) at (229, 127) on button[onclick='addElement()']
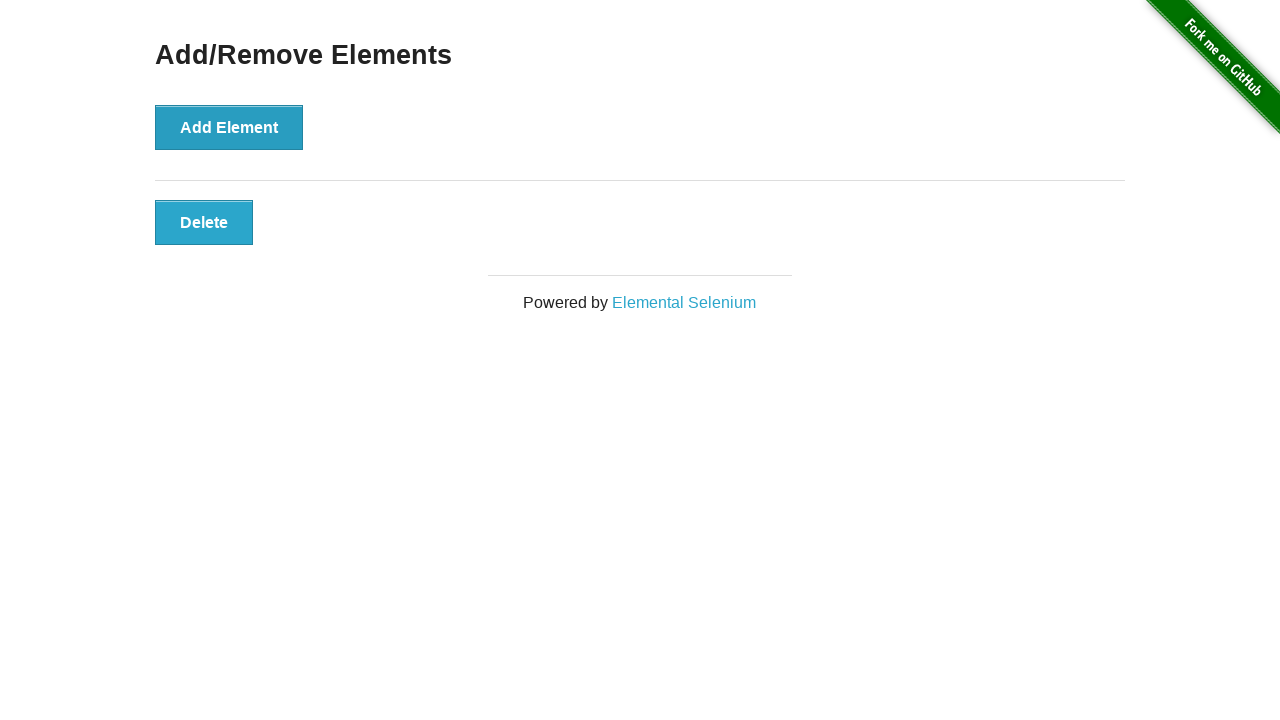

Clicked Add Element button (iteration 2/5) at (229, 127) on button[onclick='addElement()']
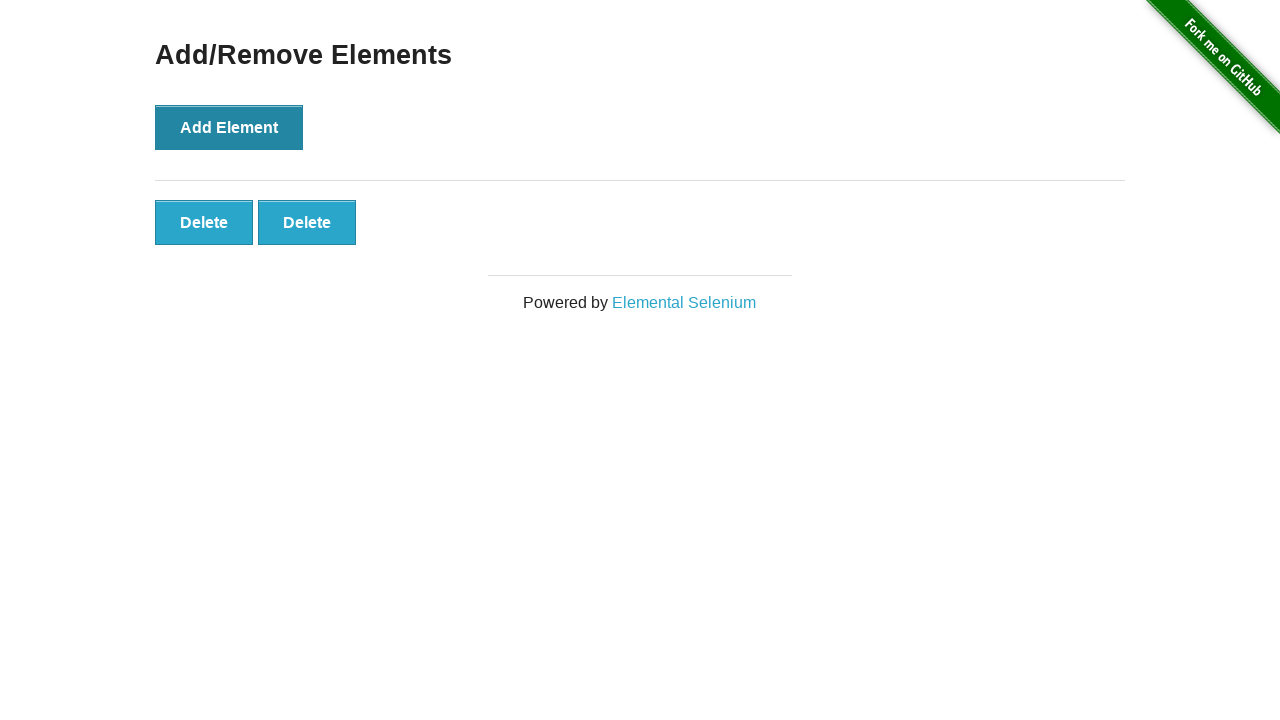

Clicked Add Element button (iteration 3/5) at (229, 127) on button[onclick='addElement()']
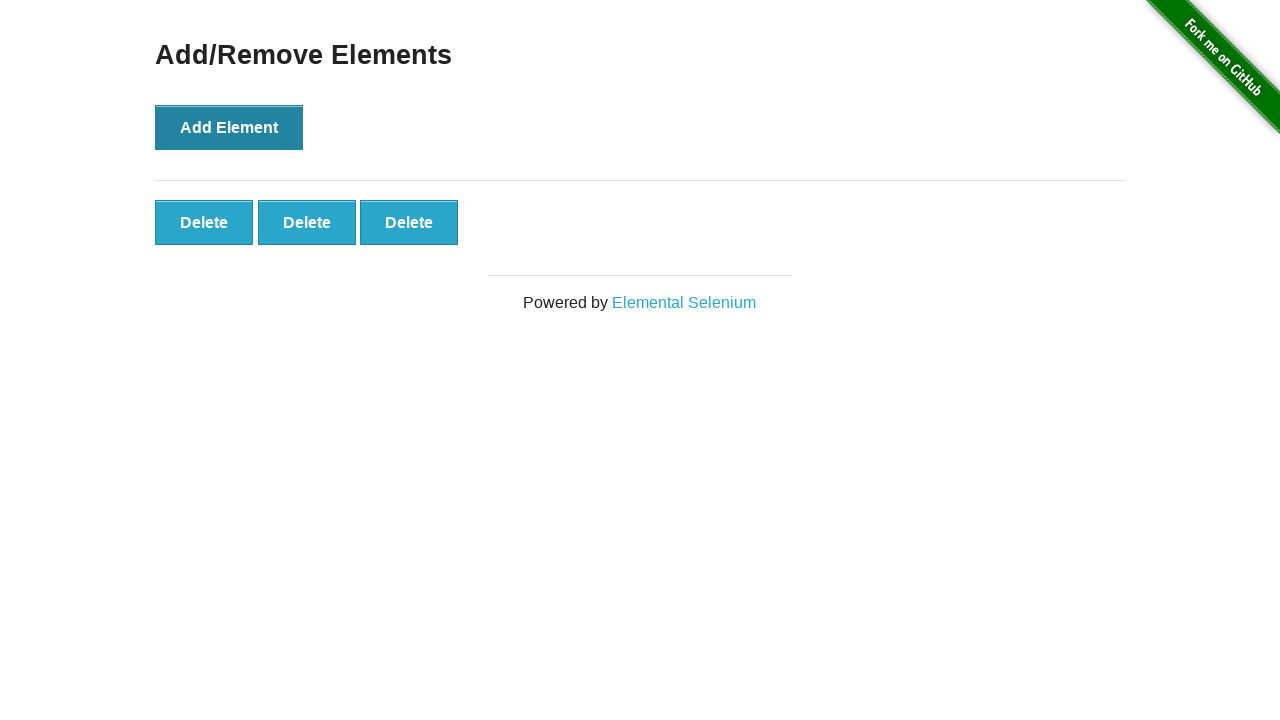

Clicked Add Element button (iteration 4/5) at (229, 127) on button[onclick='addElement()']
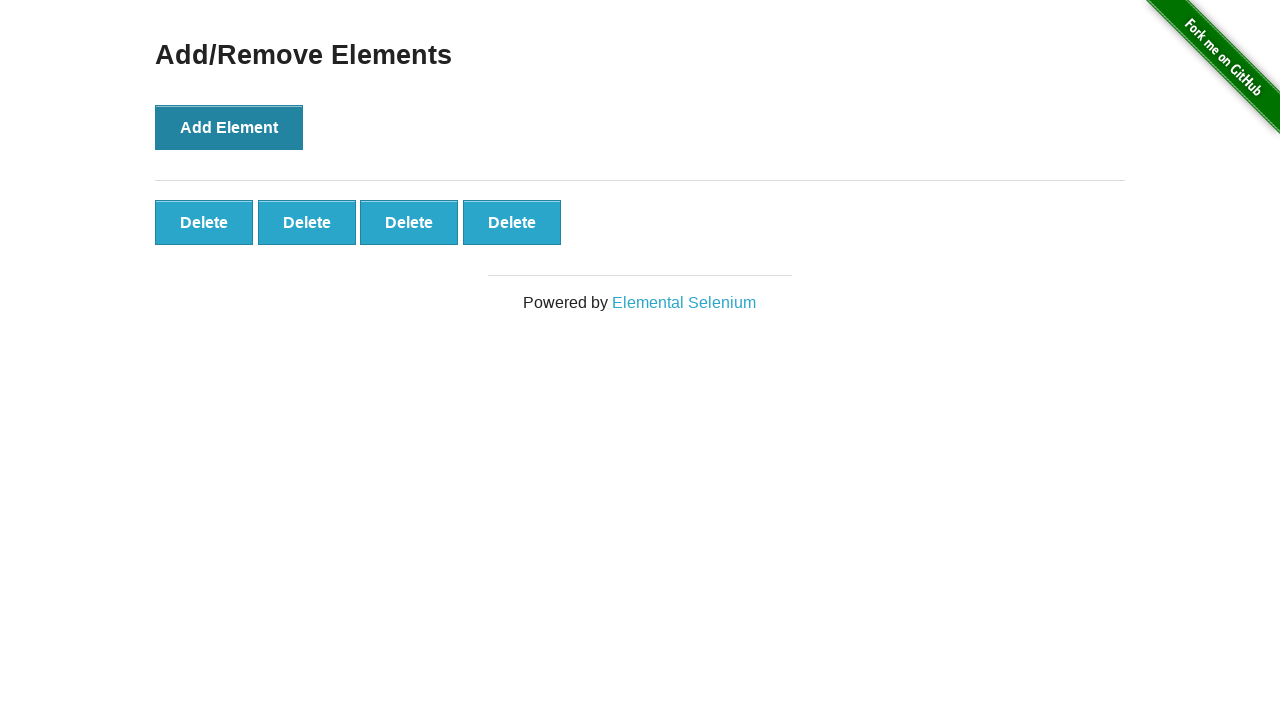

Clicked Add Element button (iteration 5/5) at (229, 127) on button[onclick='addElement()']
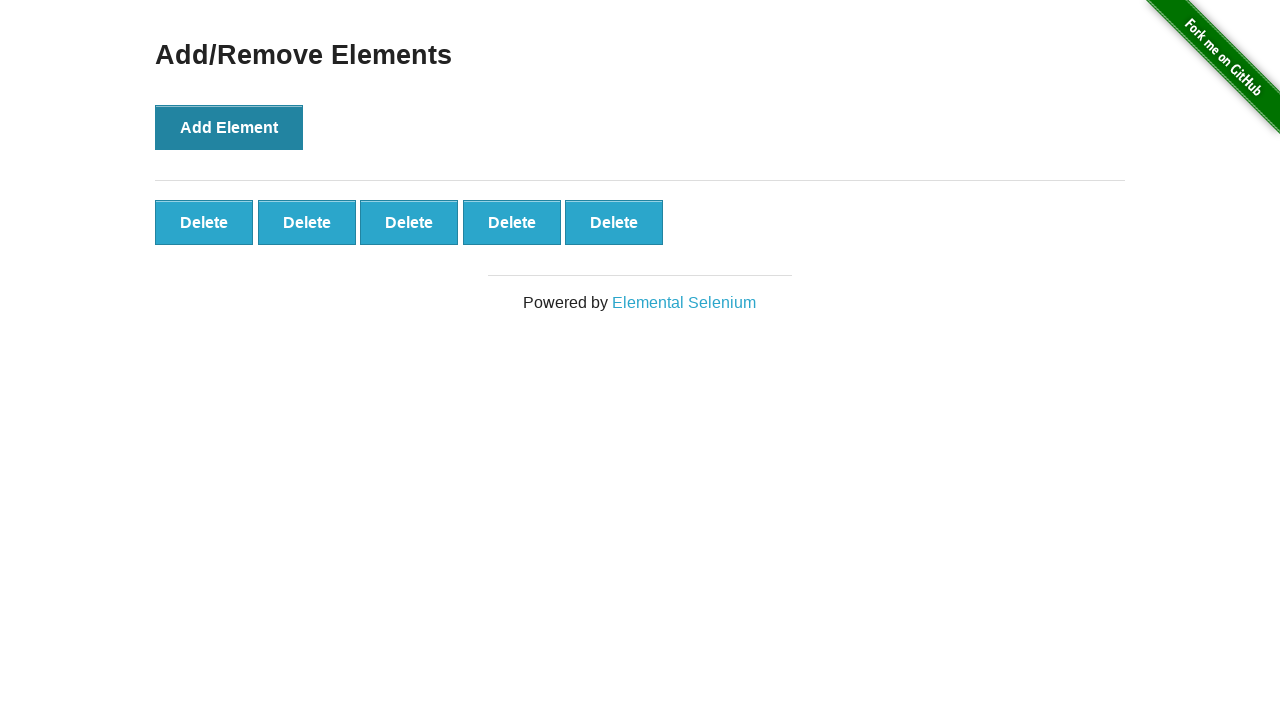

Waited 500ms for elements to be added
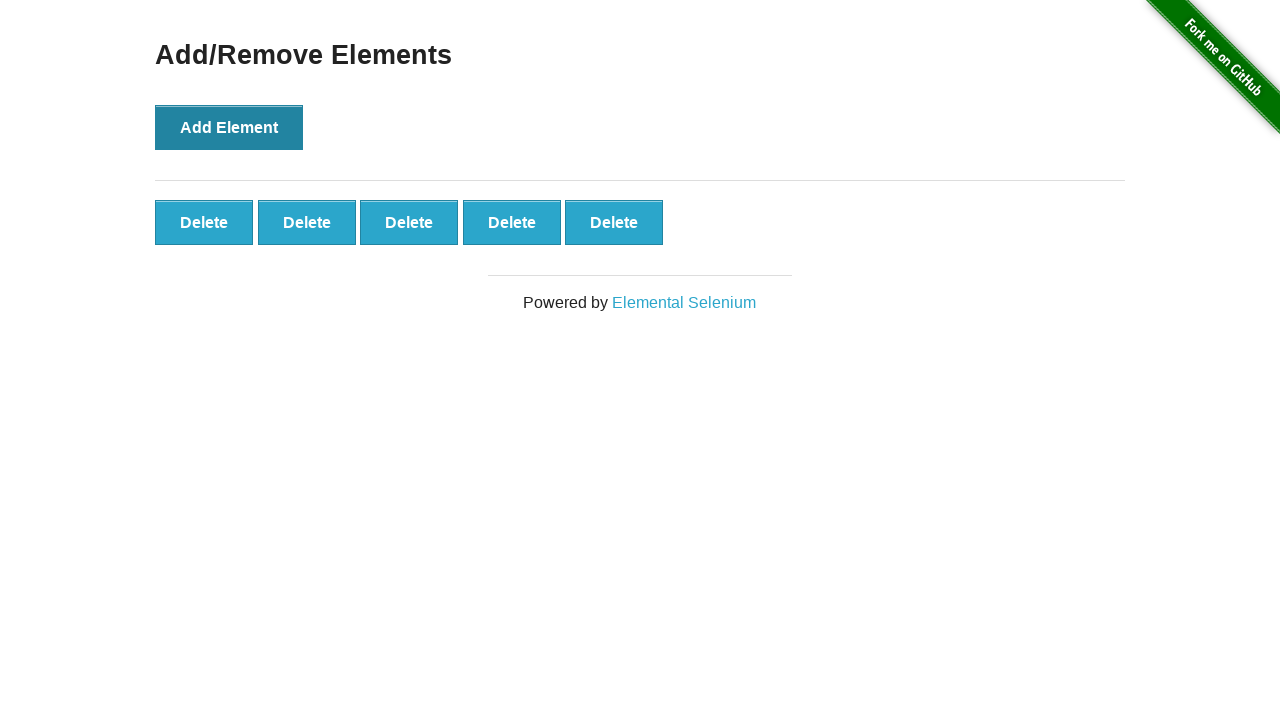

Clicked Delete button to remove element (iteration 1/3) at (204, 222) on button.added-manually >> nth=0
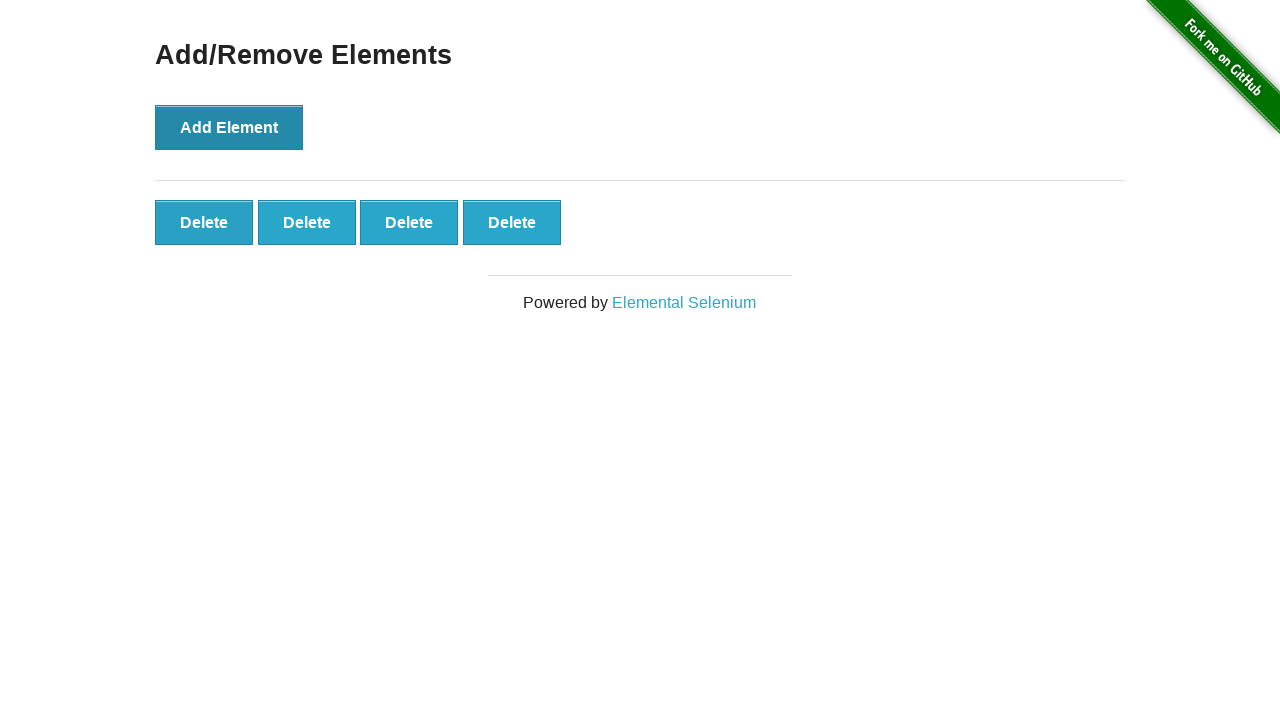

Clicked Delete button to remove element (iteration 2/3) at (204, 222) on button.added-manually >> nth=0
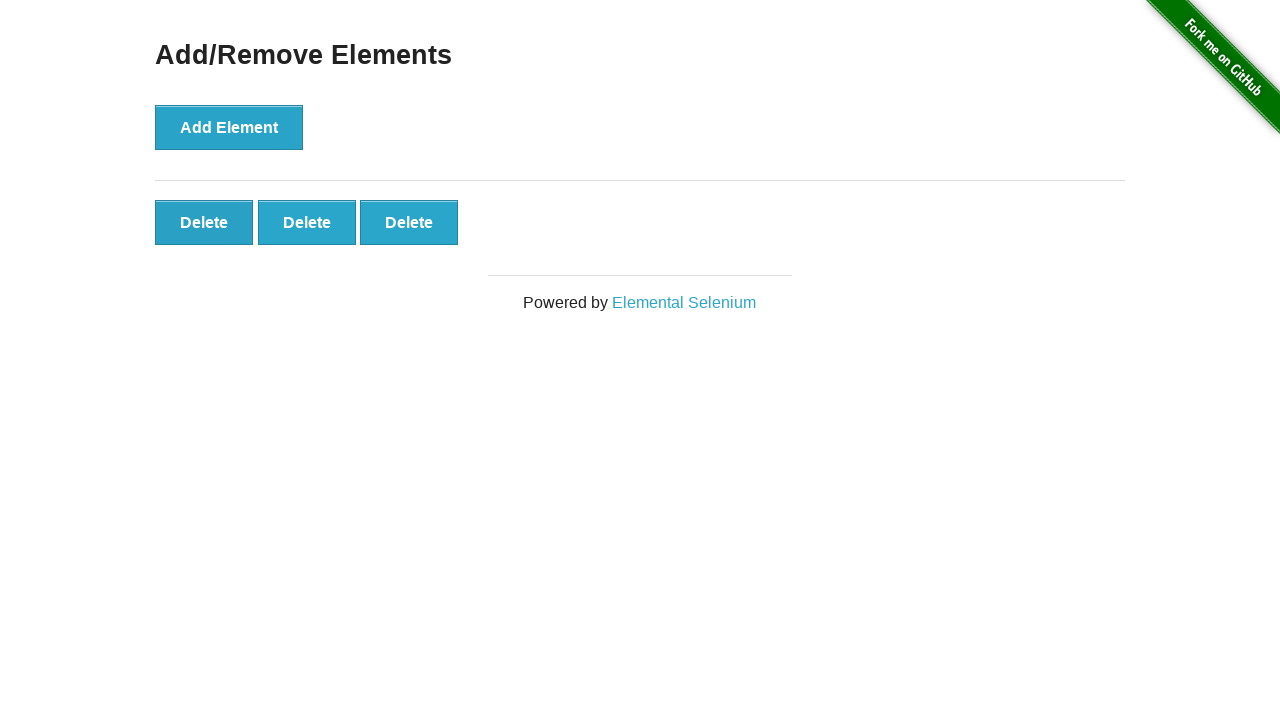

Clicked Delete button to remove element (iteration 3/3) at (204, 222) on button.added-manually >> nth=0
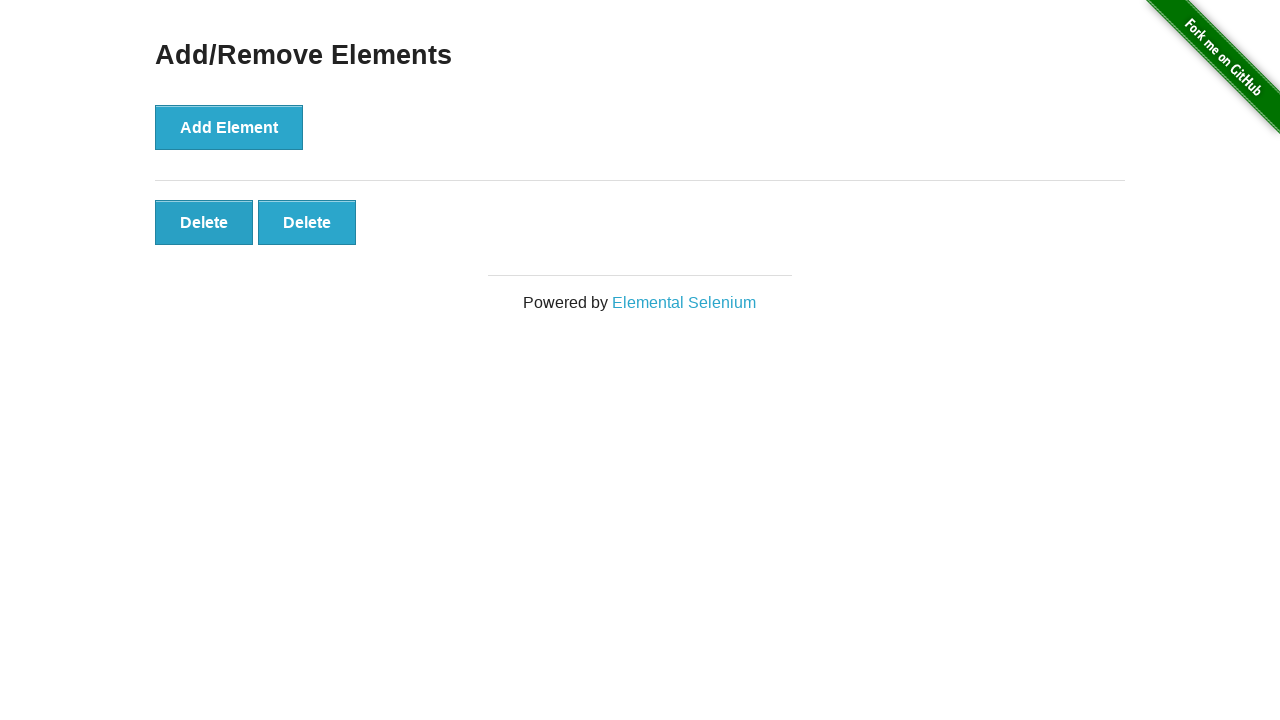

Verified 2 remaining elements after deletion
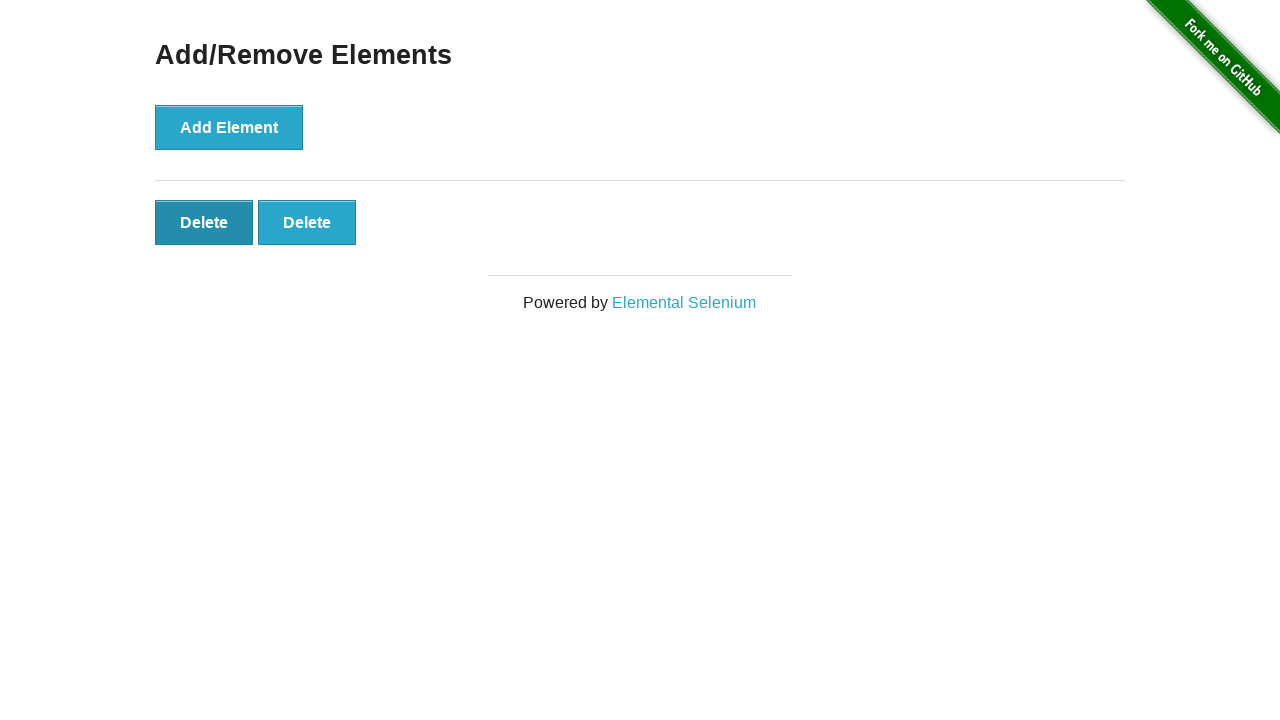

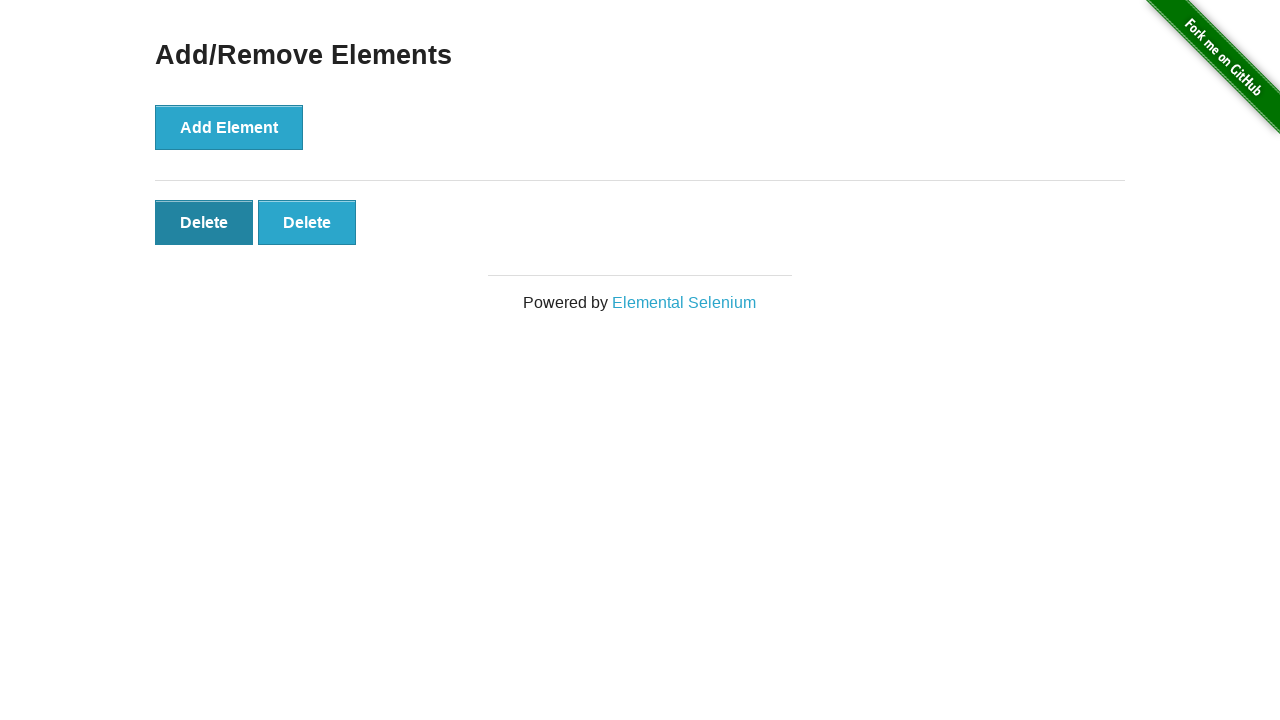